Tests browser back and forward navigation by visiting two different URLs and then using browser history navigation to go back and forward between them

Starting URL: https://opensource-demo.orangehrmlive.com/

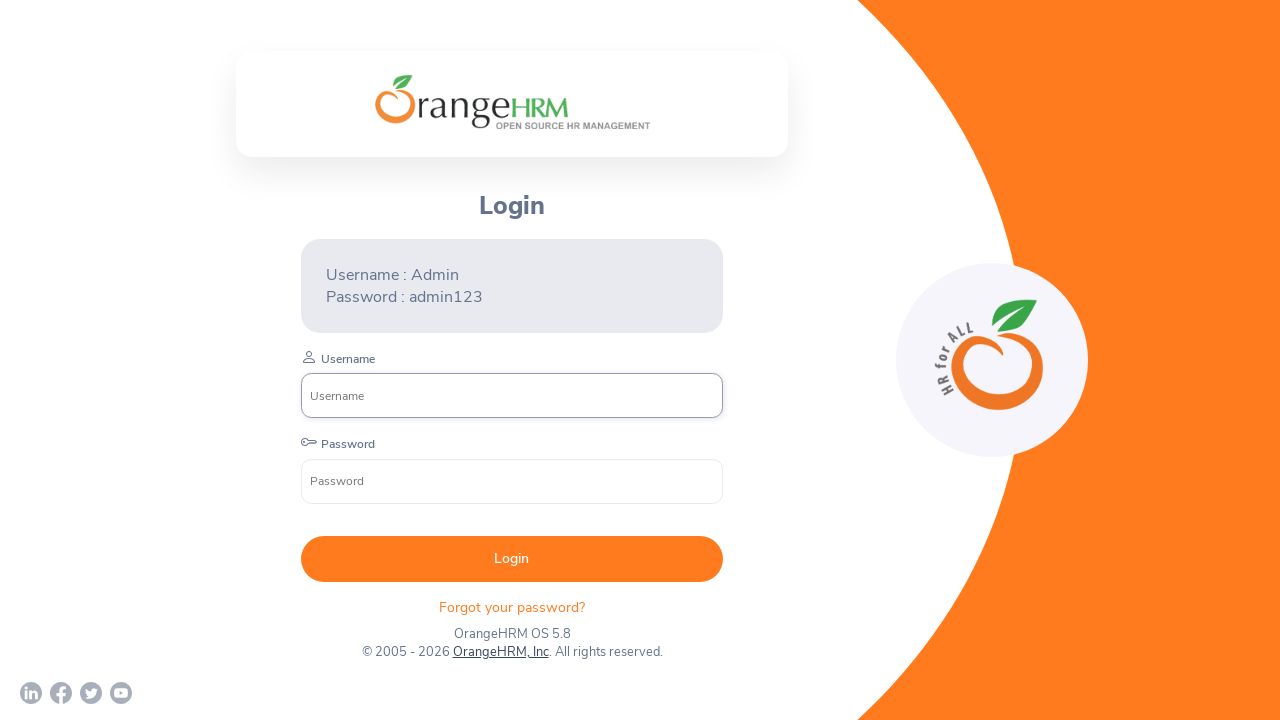

Navigated to second URL (https://demoqa.com/)
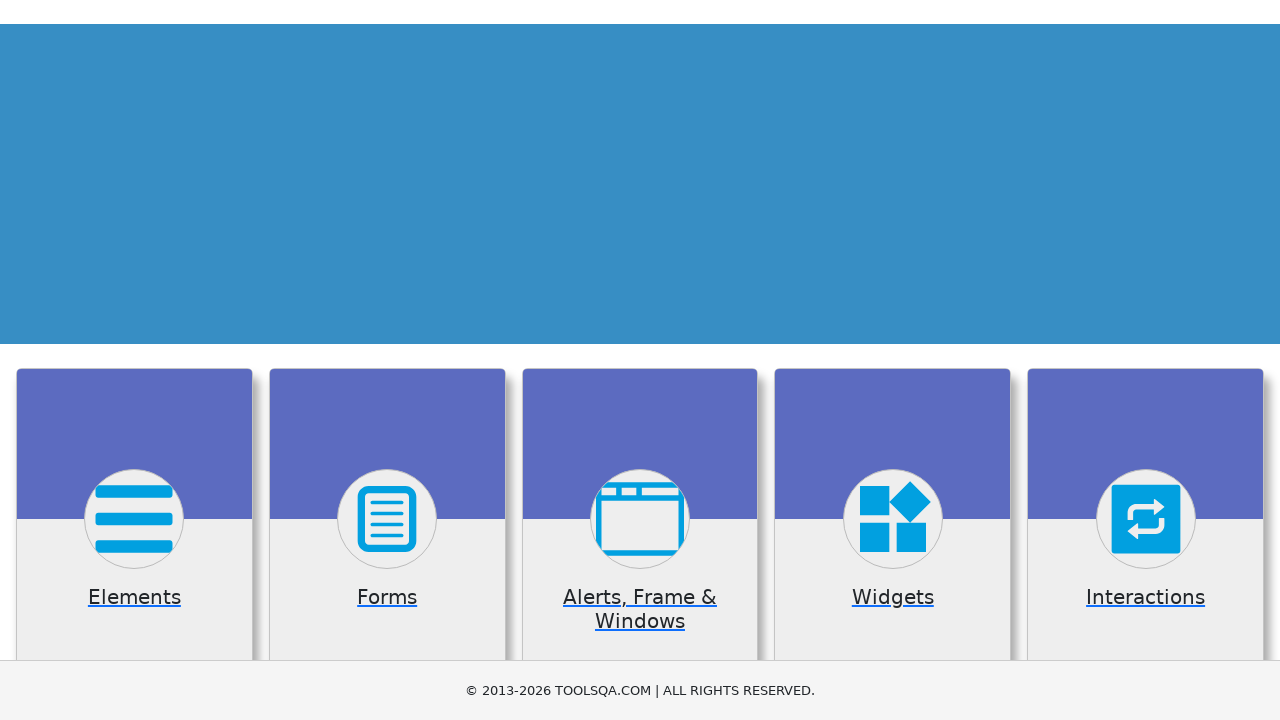

Second URL page loaded (domcontentloaded)
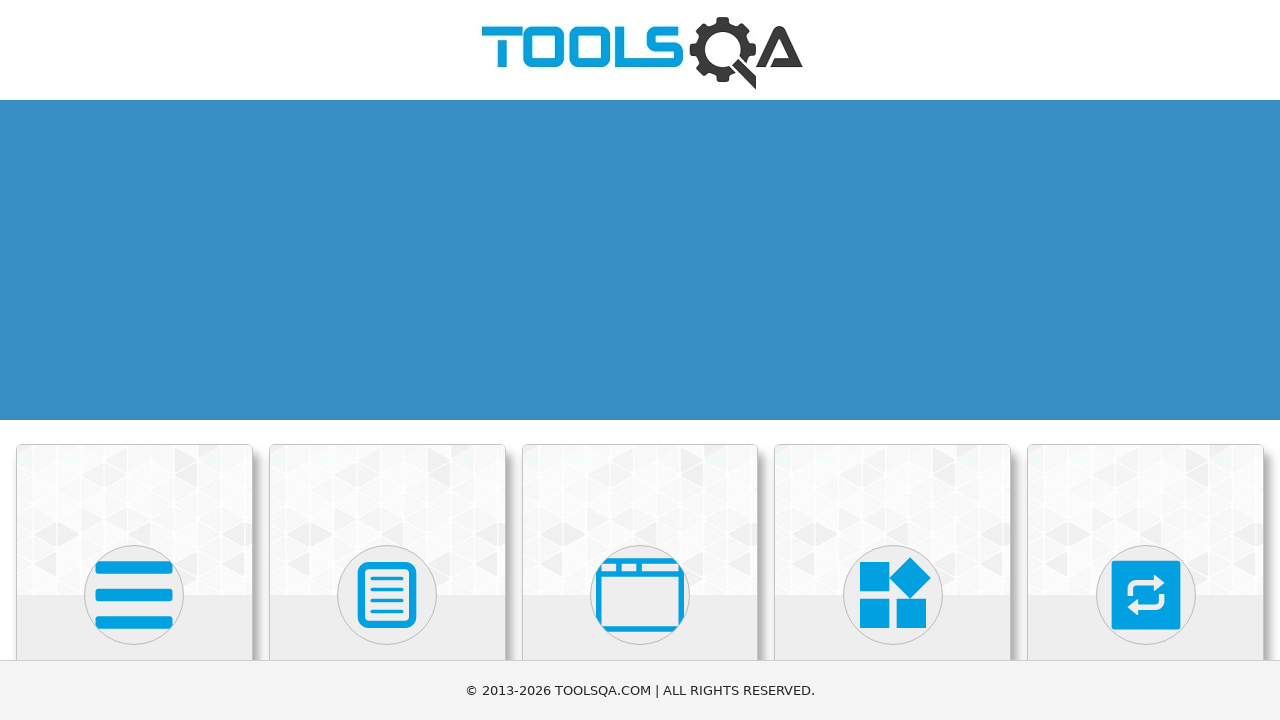

Clicked browser back button to navigate to first URL
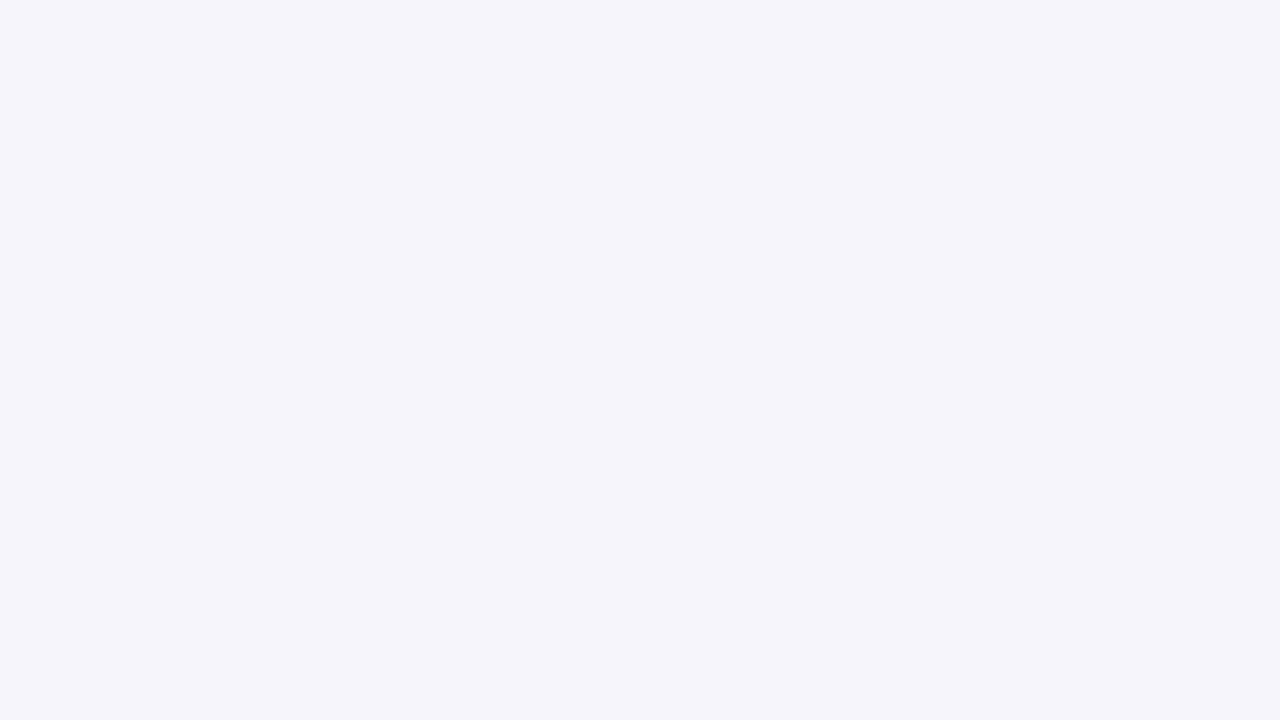

First URL page loaded (domcontentloaded)
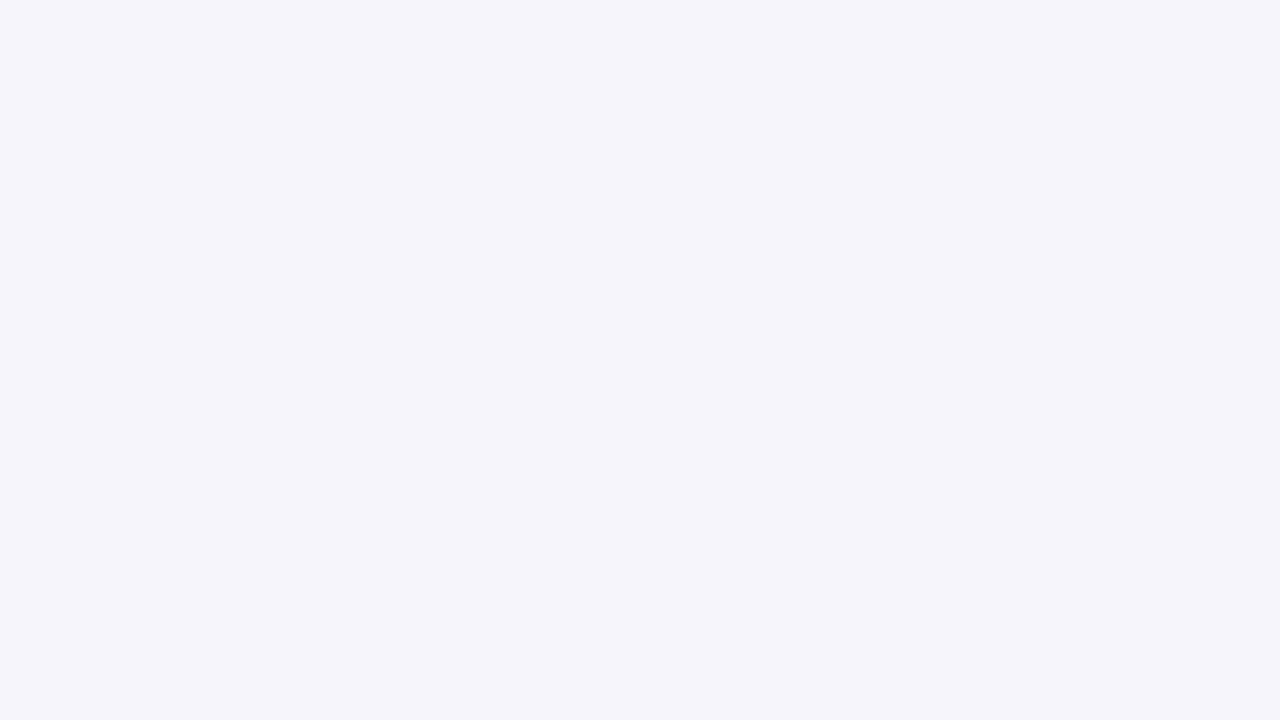

Clicked browser forward button to navigate to second URL
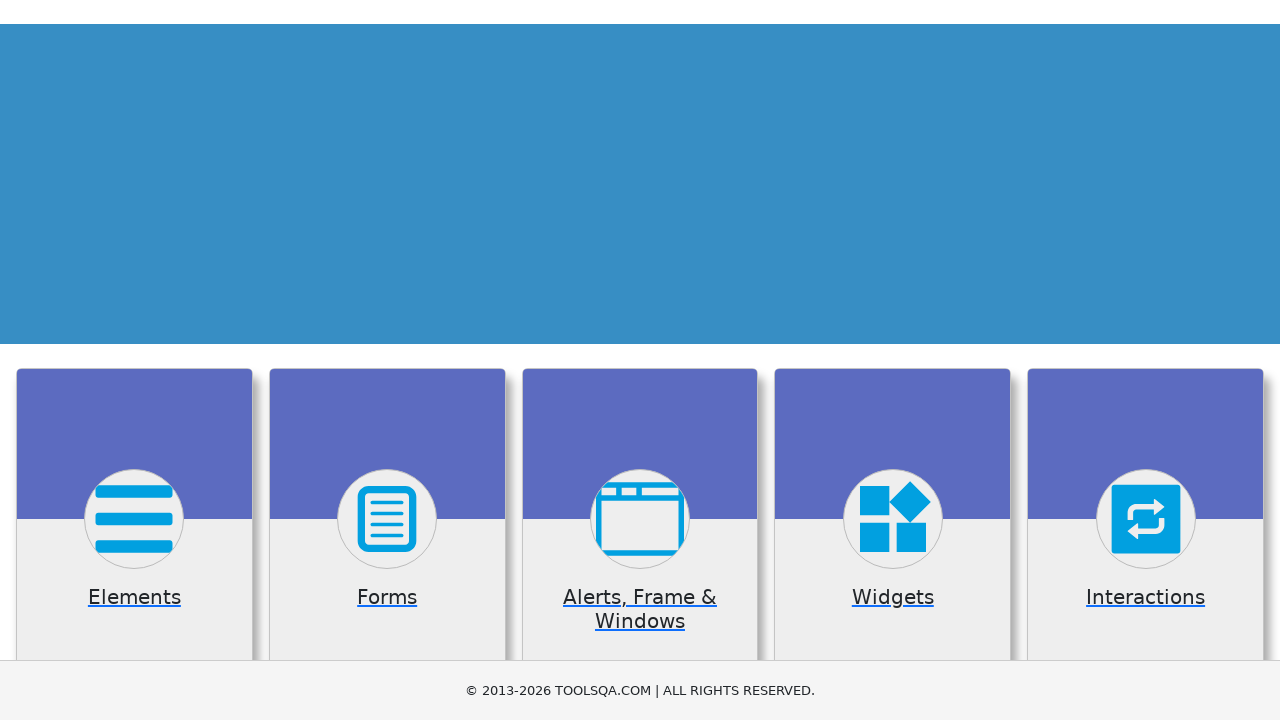

Second URL page loaded again (domcontentloaded)
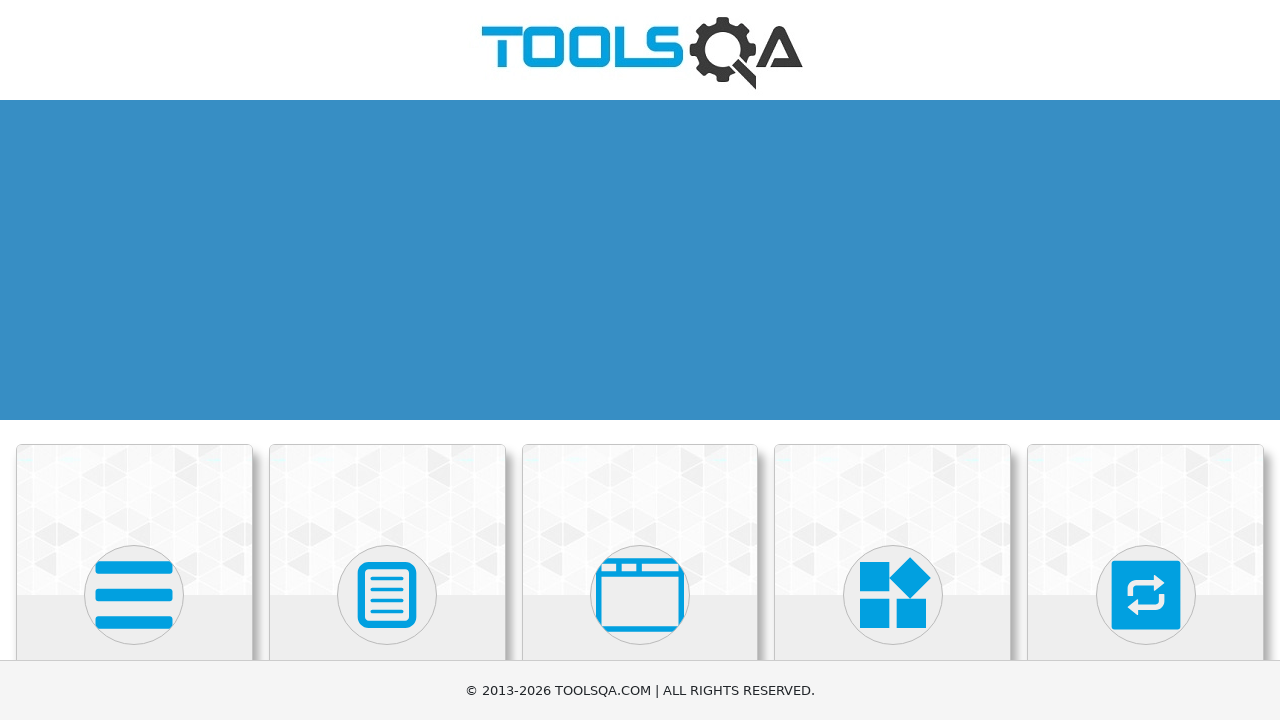

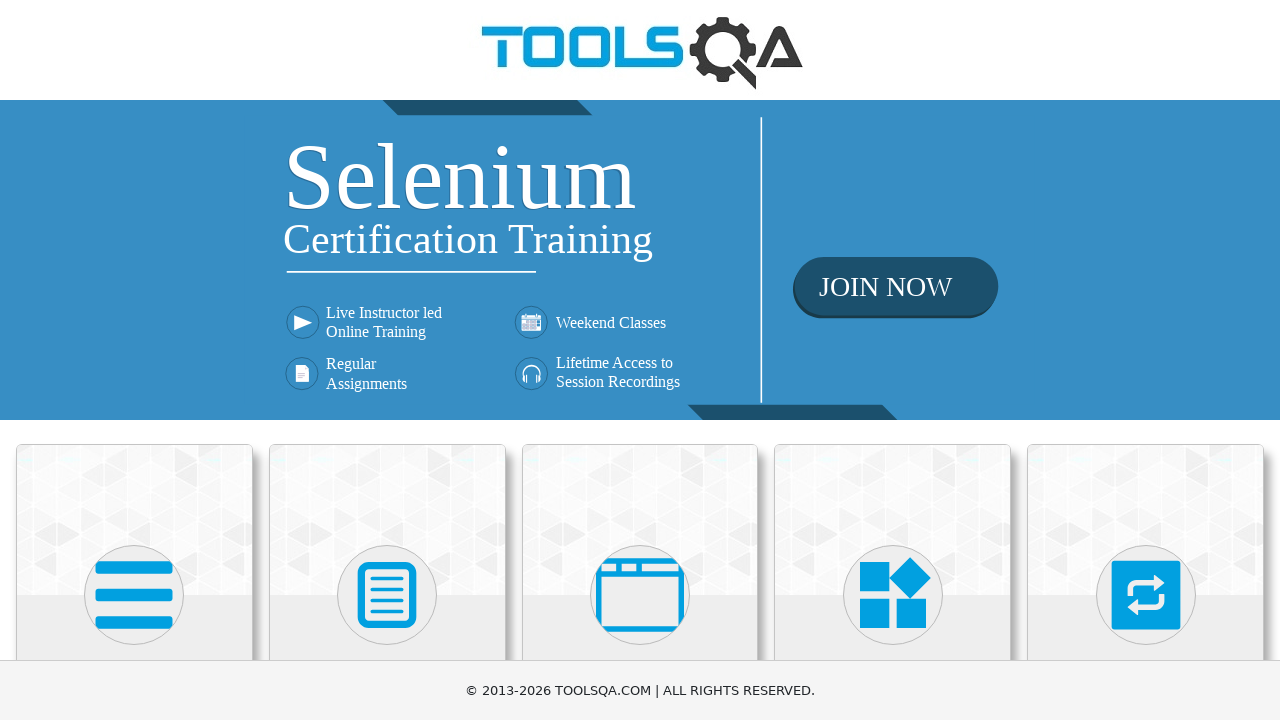